Tests the contact form functionality by filling in the full name, email, and comment fields, then submitting the form and verifying the confirmation message

Starting URL: https://alchemy.hguy.co/lms

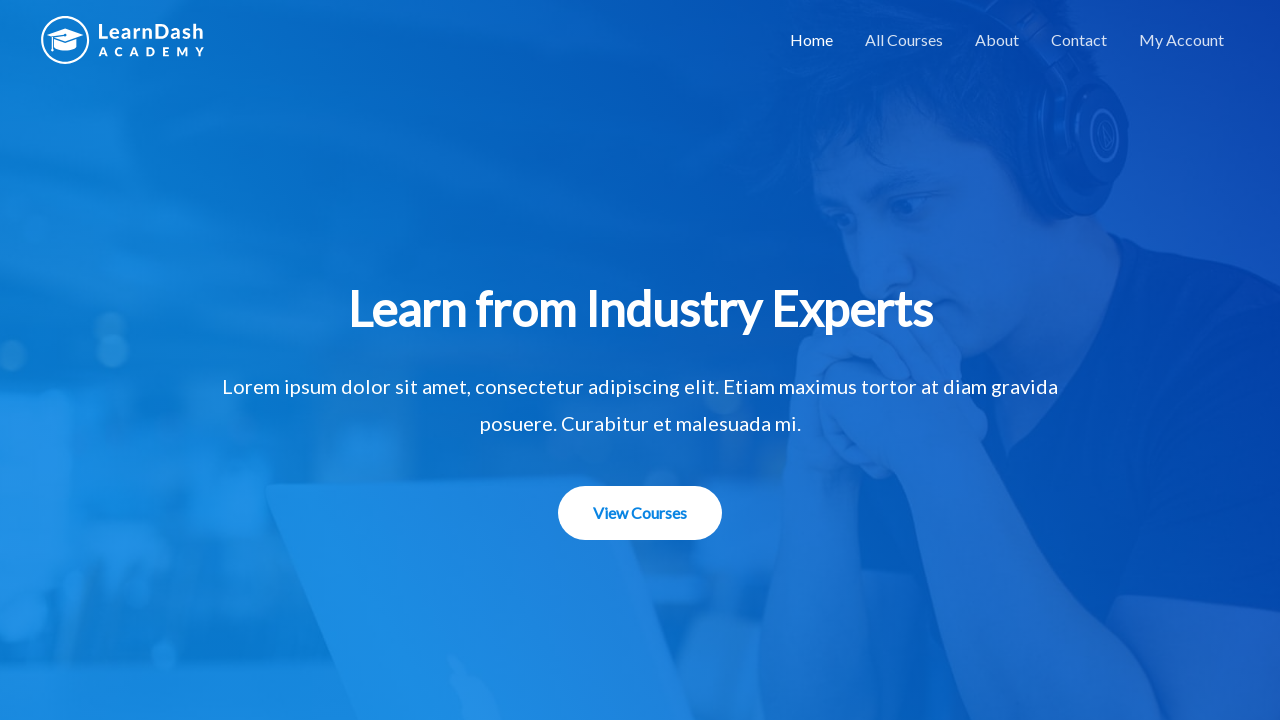

Clicked on contact link in menu at (1079, 40) on //*[@id="menu-item-1506"]/a
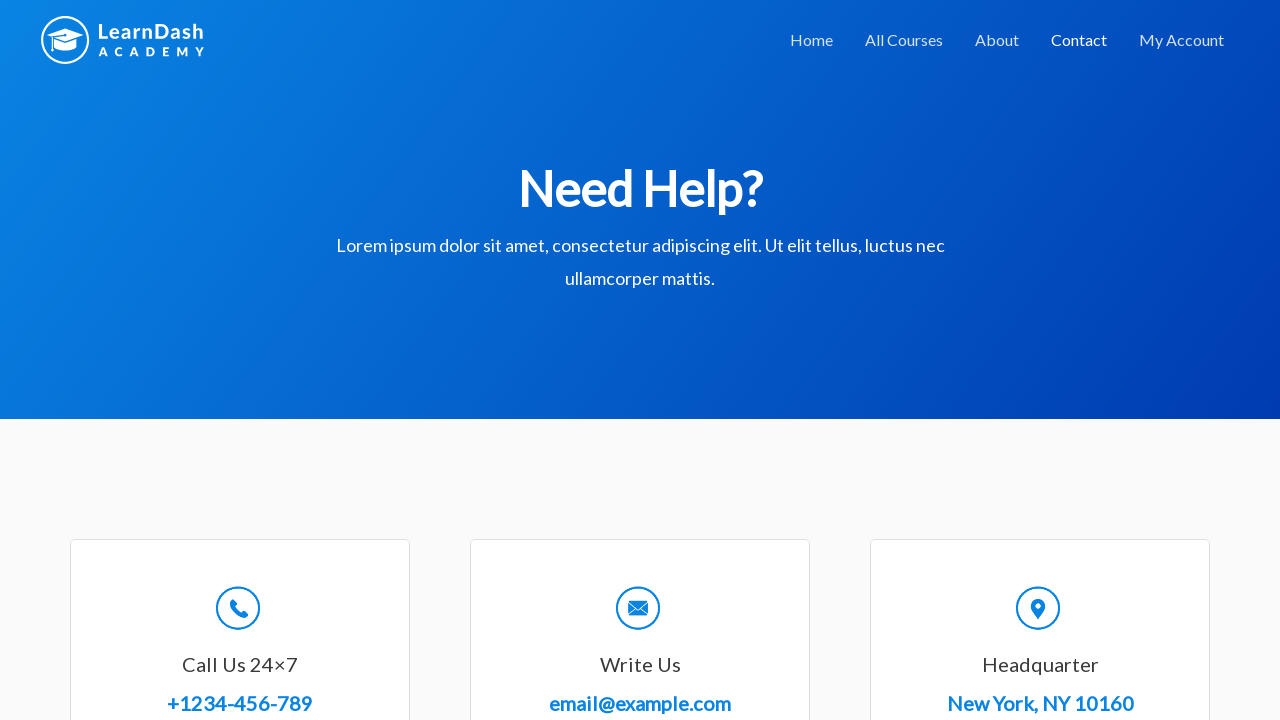

Contact form loaded and input fields are visible
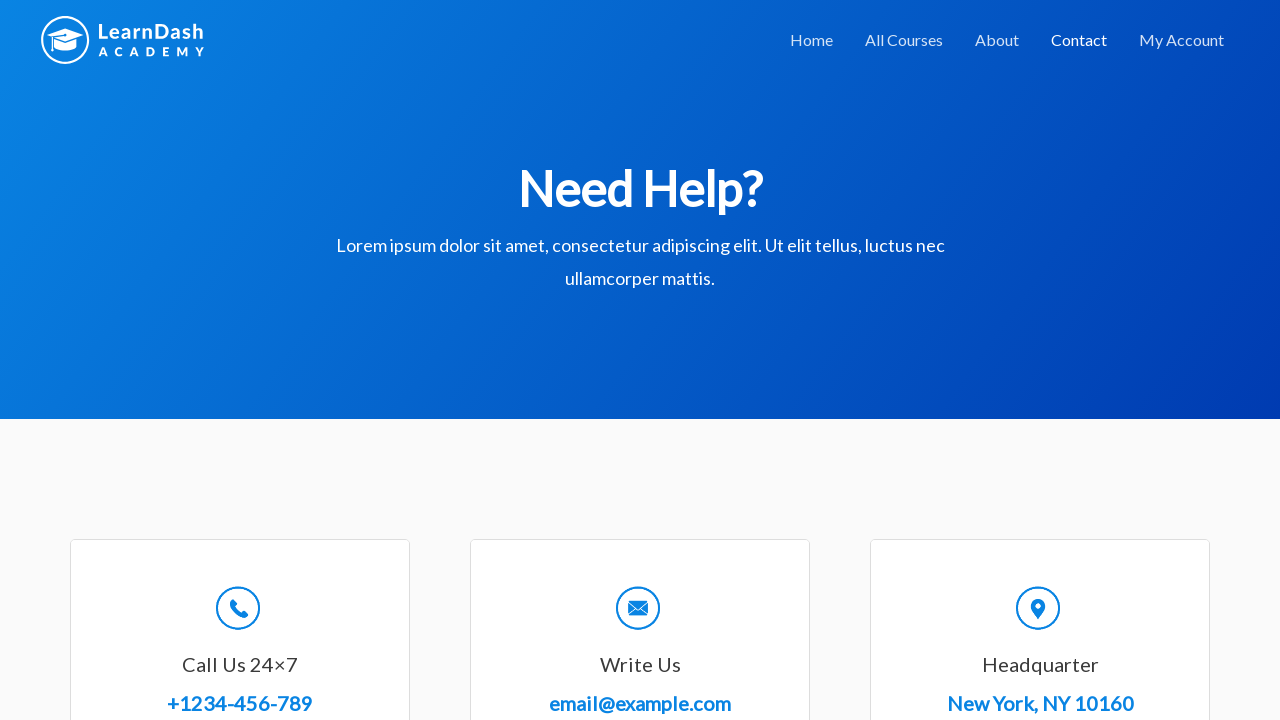

Filled in Full Name field with 'Prabhati' on //input[@type='text']
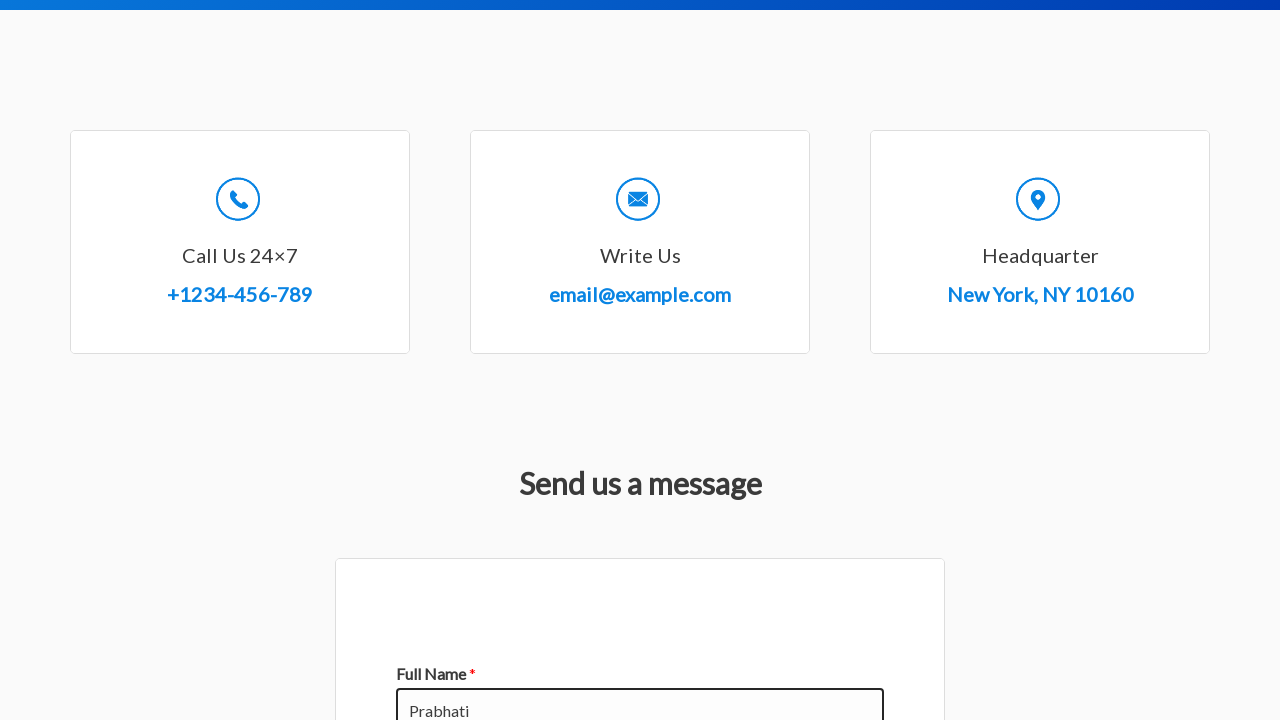

Filled in Email field with 'pg@gmail.com' on //input[@type='email']
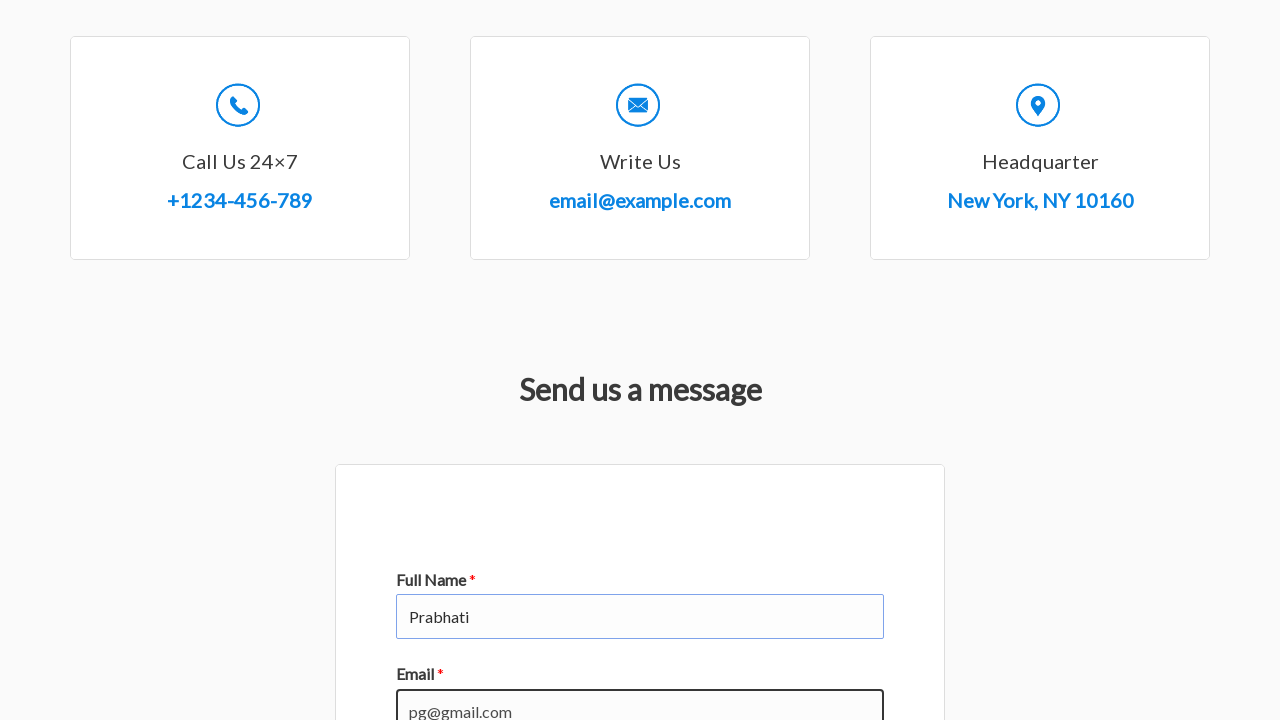

Filled in Comment field with 'Thank you' on //*[@id="wpforms-8-field_2"]
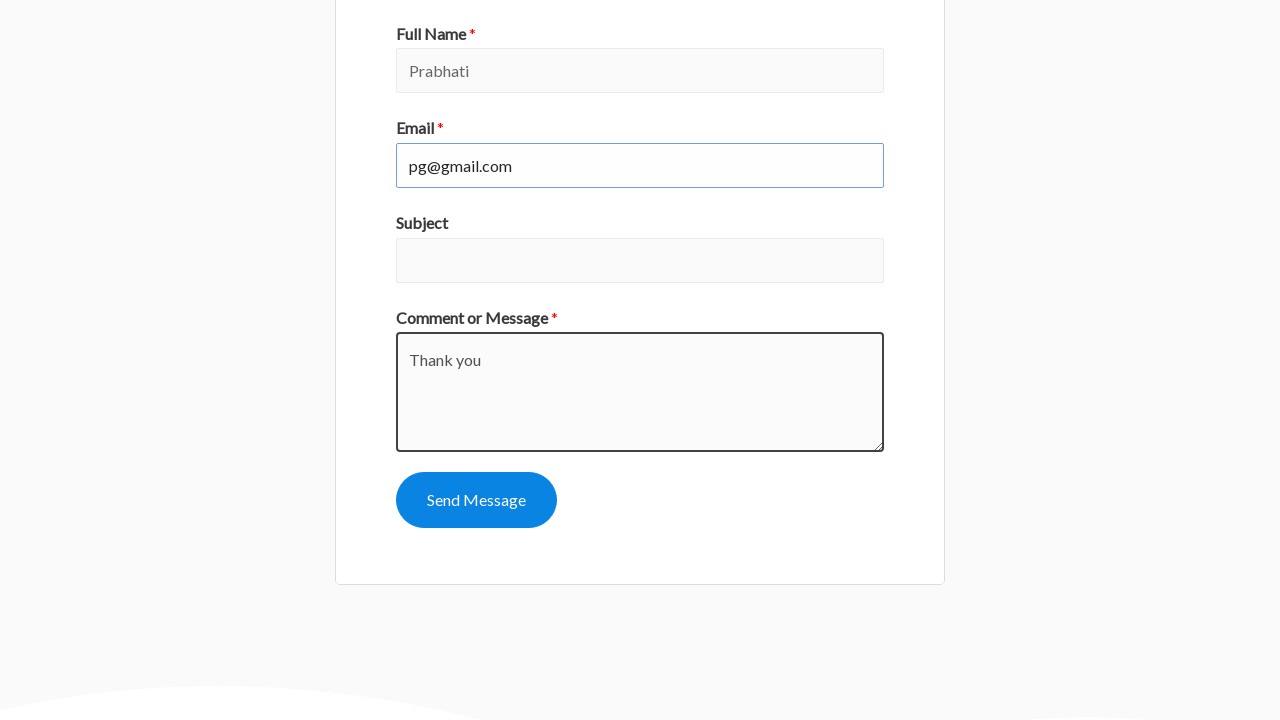

Clicked Send Message button to submit the form at (476, 500) on xpath=//button[@type='submit']
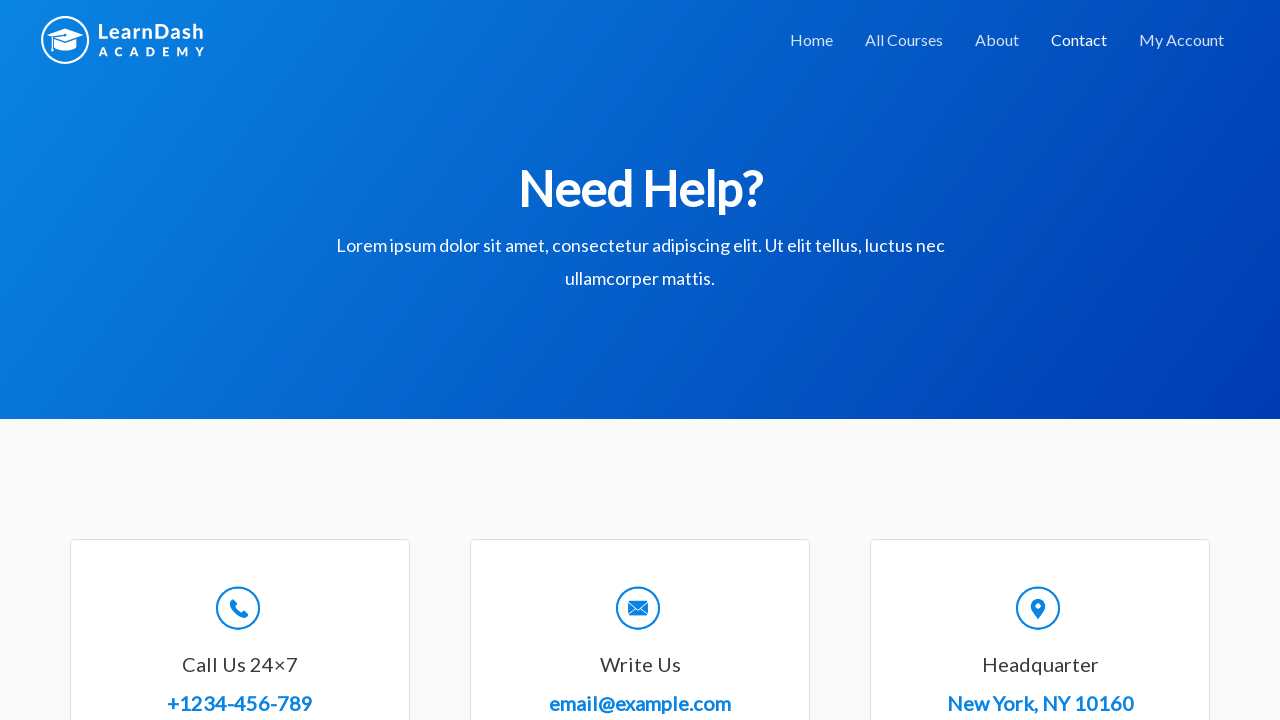

Confirmation message appeared after form submission
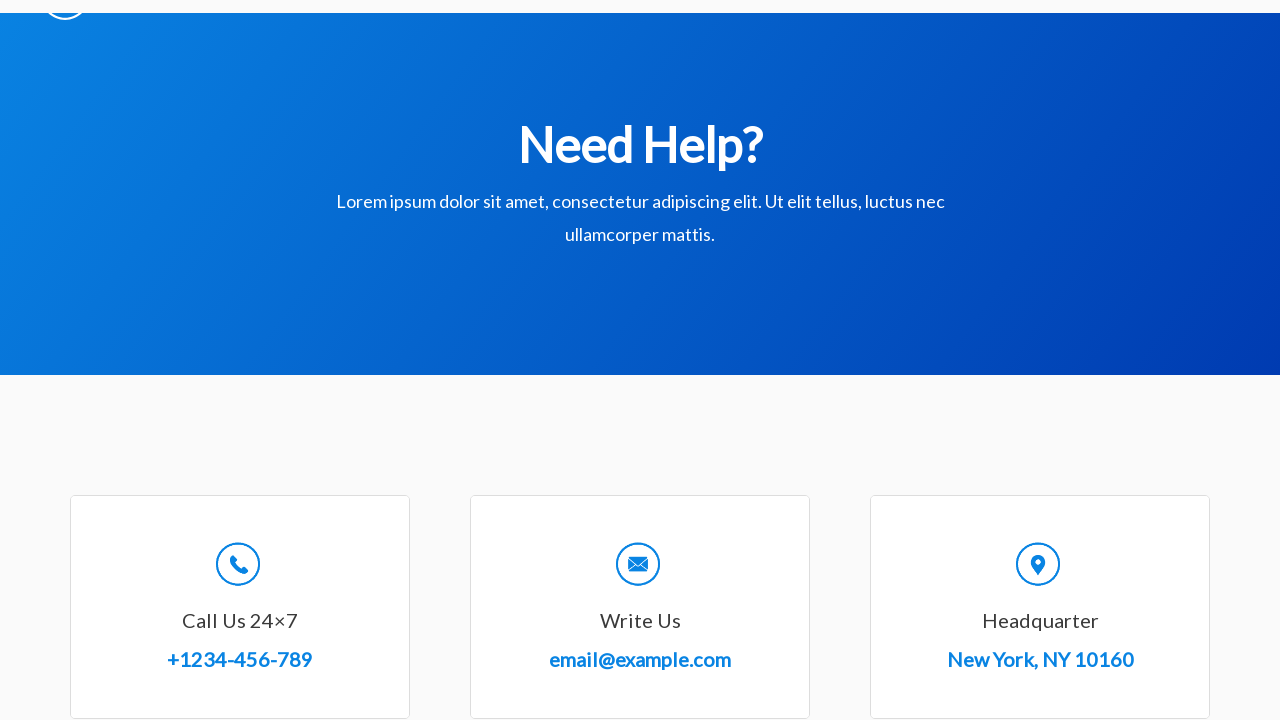

Verified confirmation message: Thanks for contacting us! We will be in touch with you shortly.
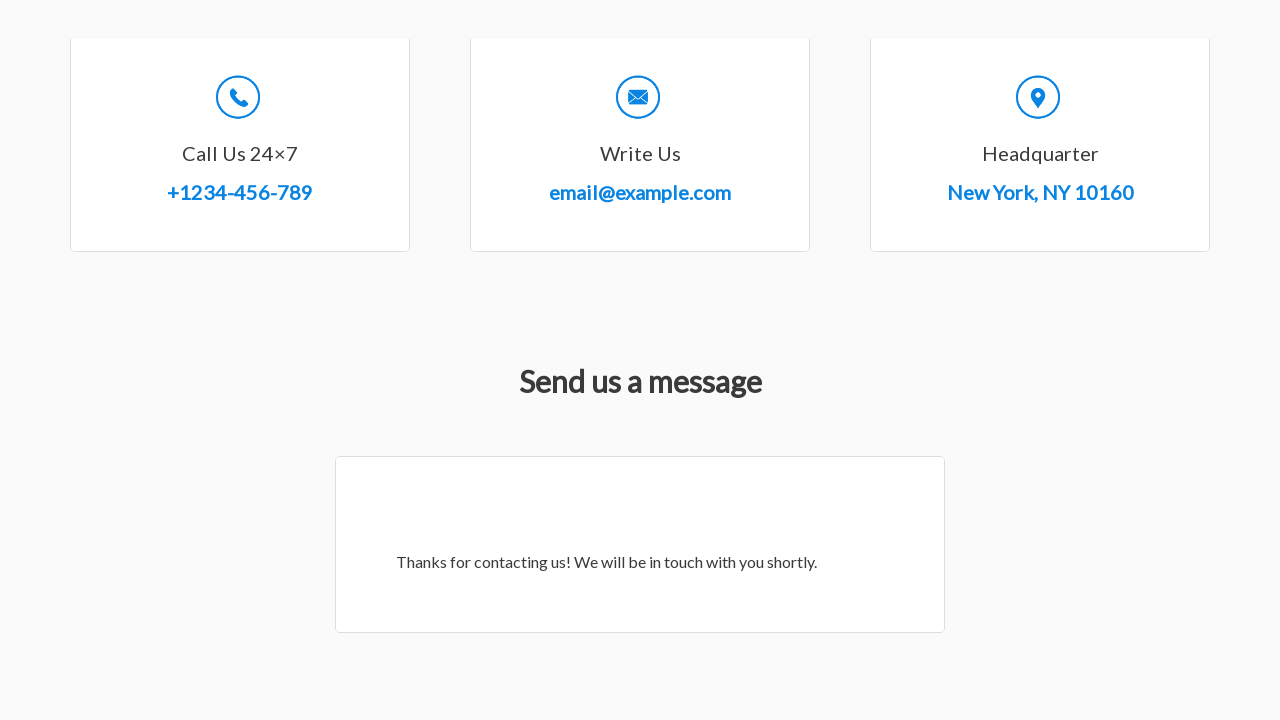

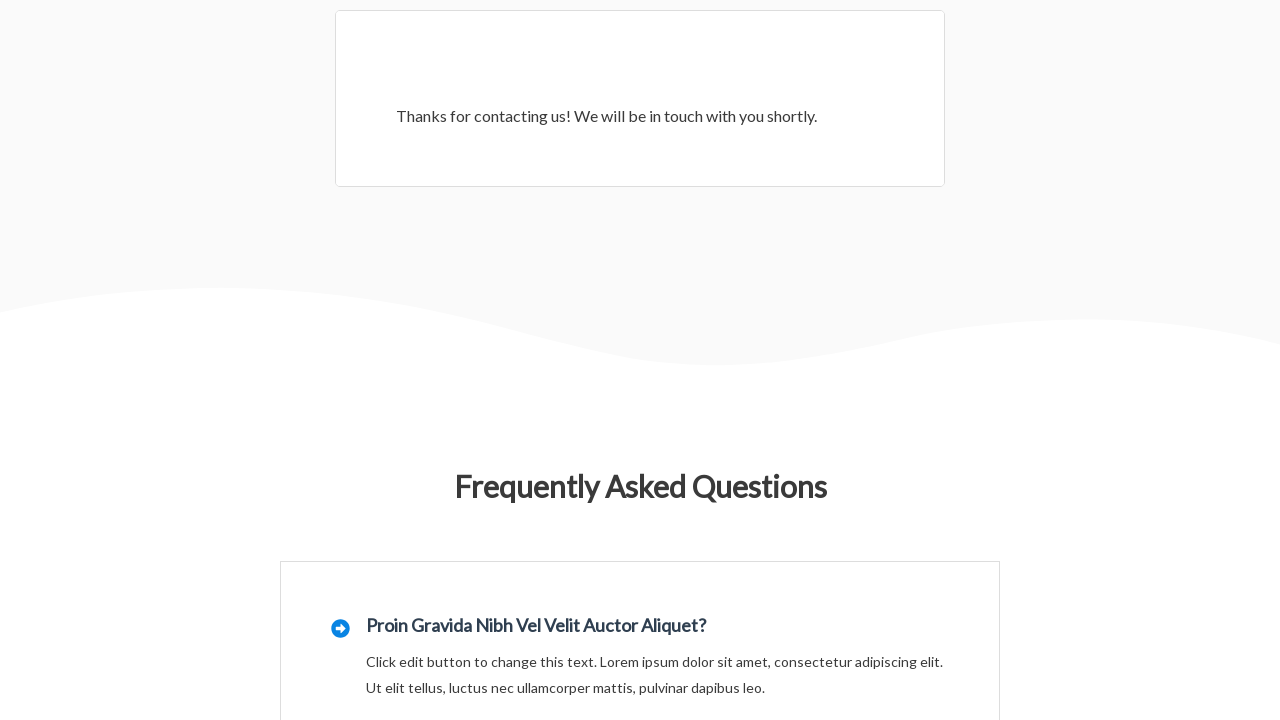